Tests the BigKinds news search functionality by configuring search options including date range and category filters, then verifying search results are displayed.

Starting URL: https://www.bigkinds.or.kr/v2/news/index.do

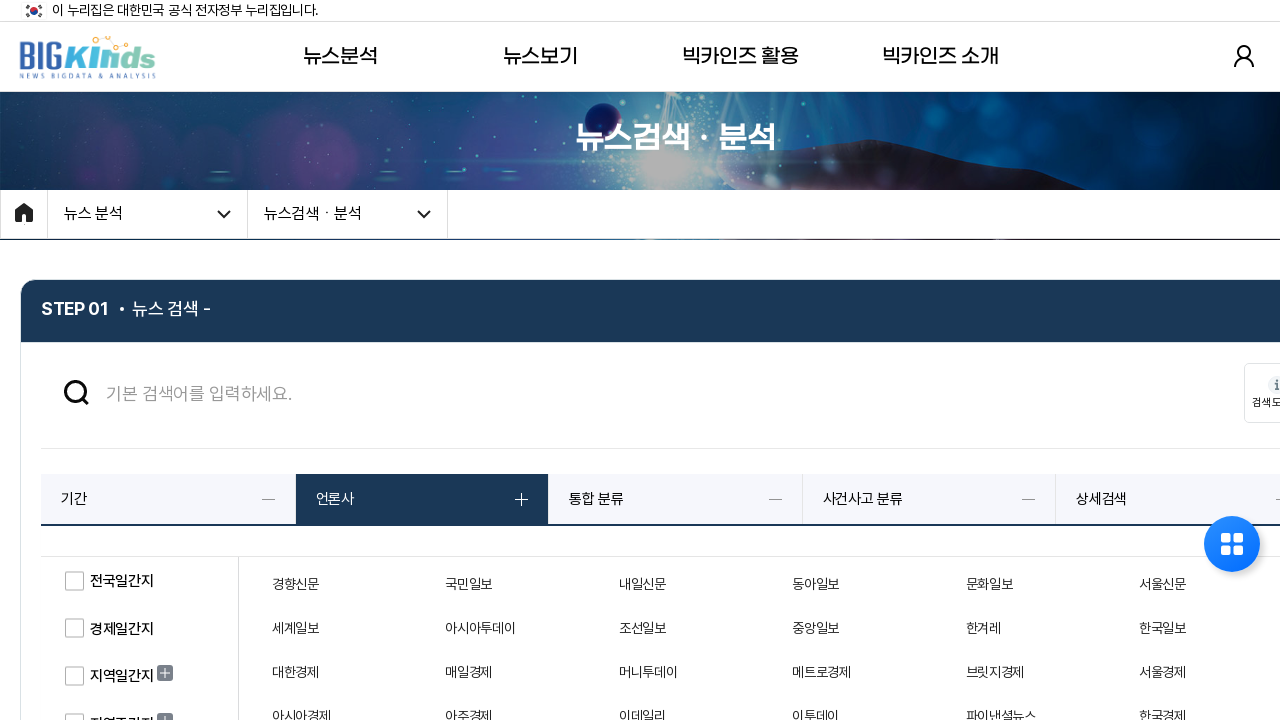

Clicked on search options tab at (168, 499) on #collapse-step-1-body > div.srch-detail.v2 > div > div.tab-btn-wp1 > div.tab-btn
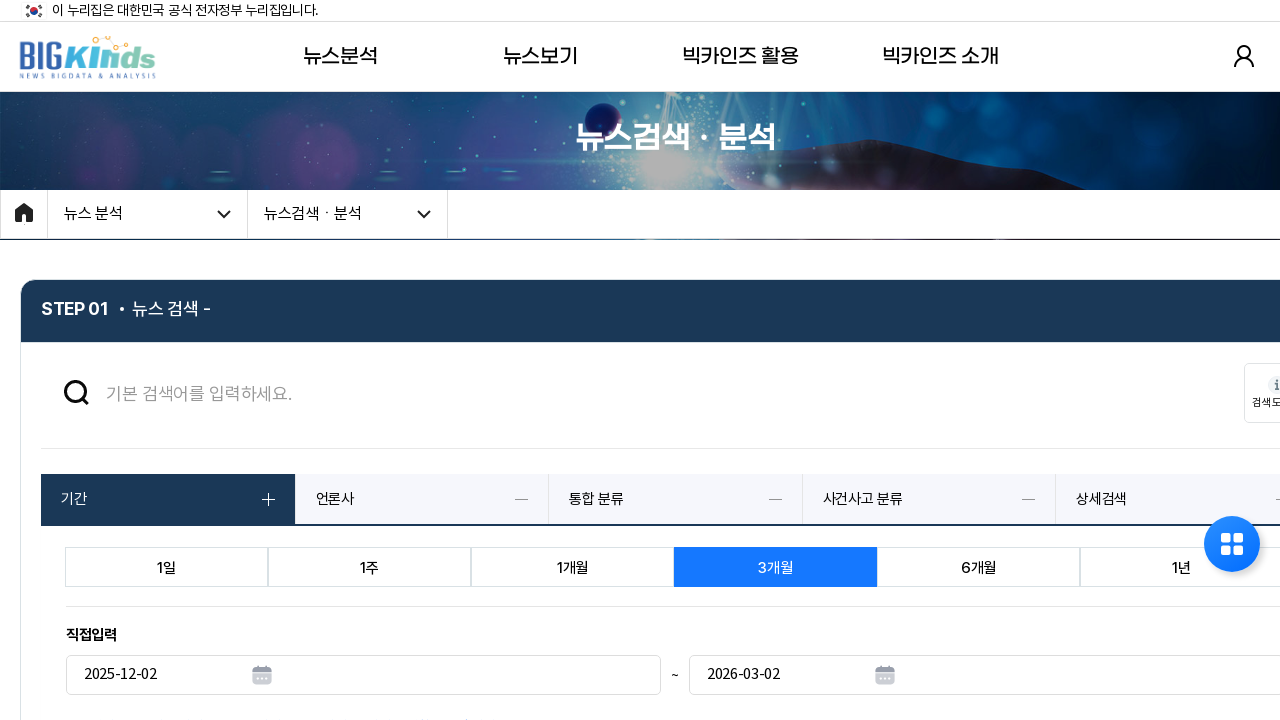

Waited 1000ms for search options tab to load
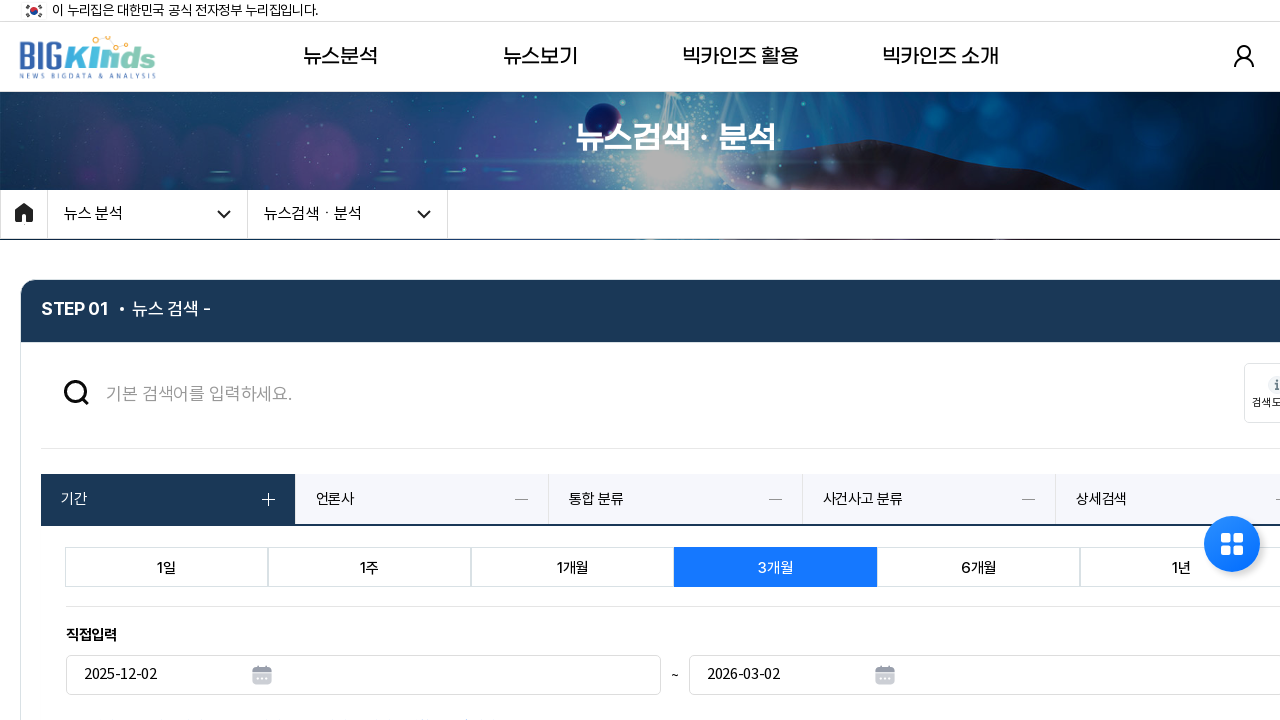

Selected 1-month period radio button at (572, 567) on #srch-tab1 > div > div.radio-btn-wp.col6 > span:nth-child(3) > label
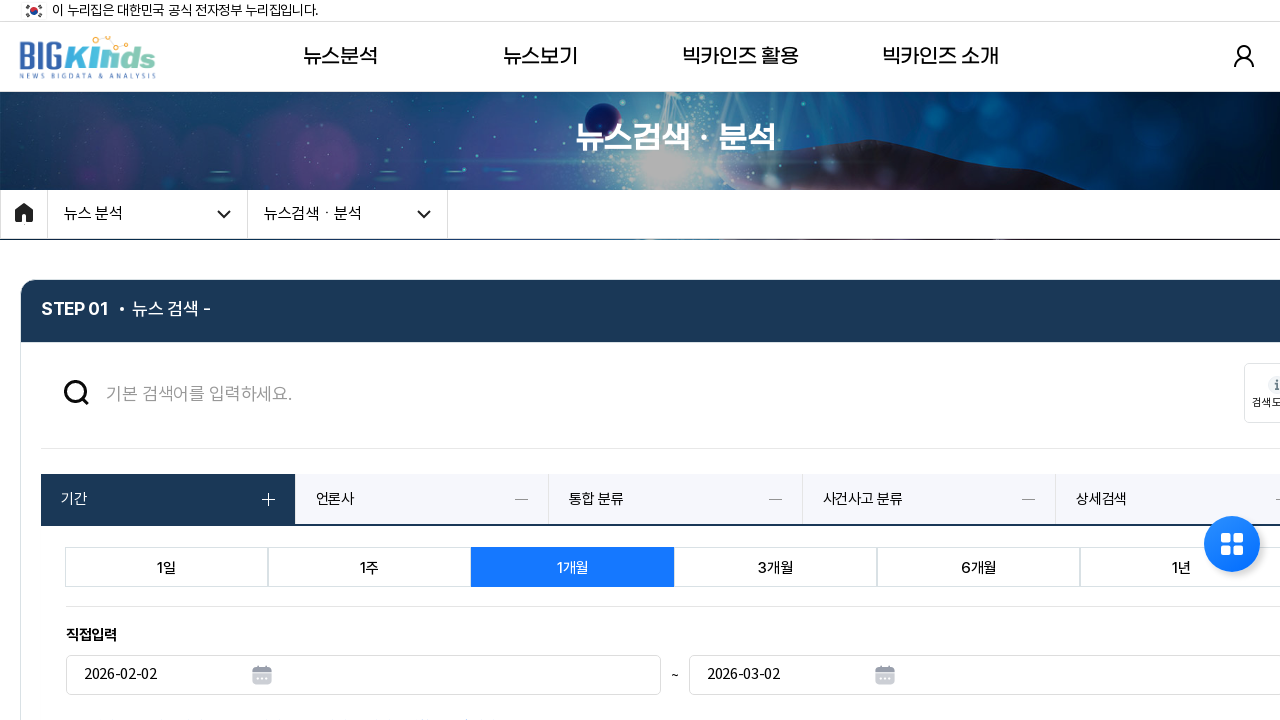

Waited 1000ms for radio button selection to process
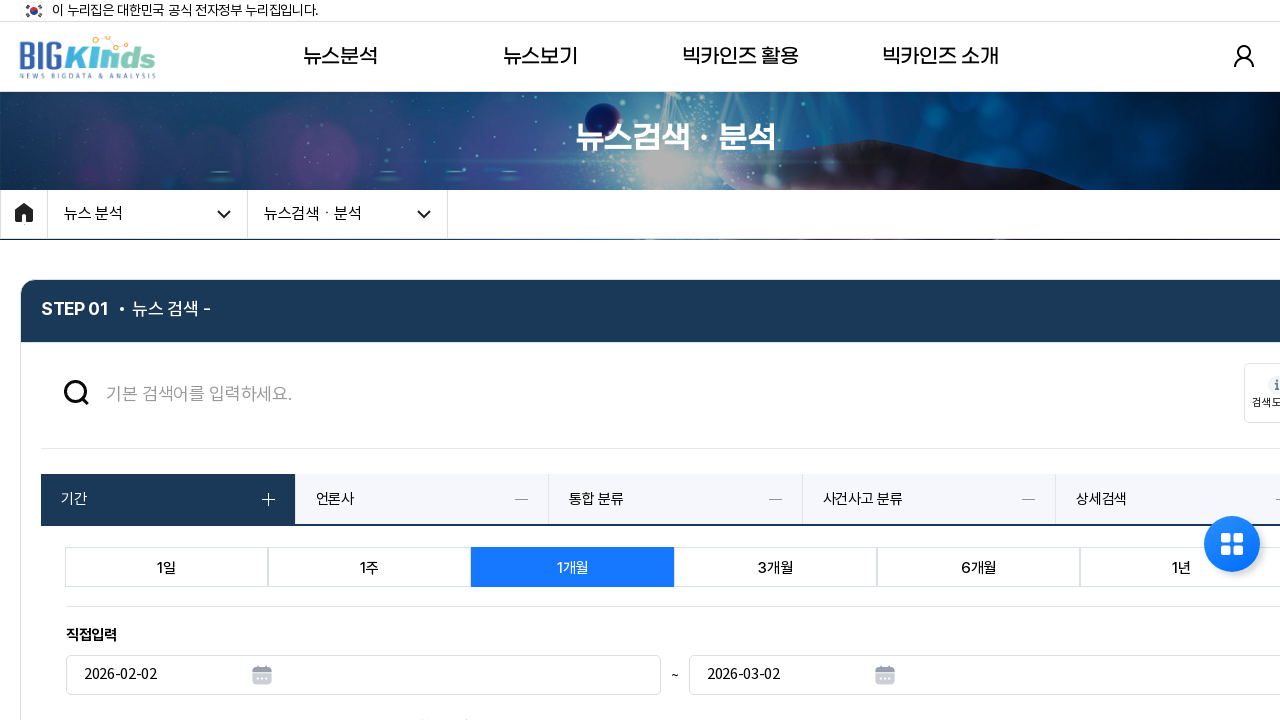

Set search start date to 2023-10-01
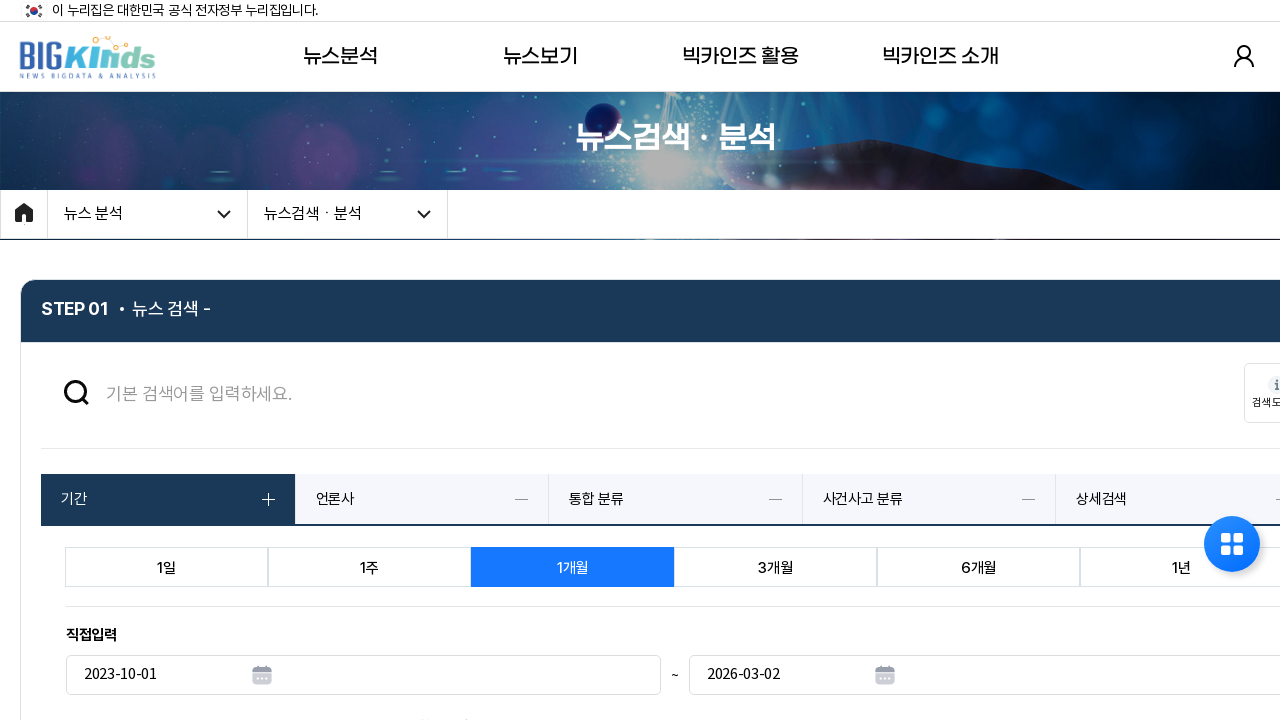

Set search end date to 2023-11-01
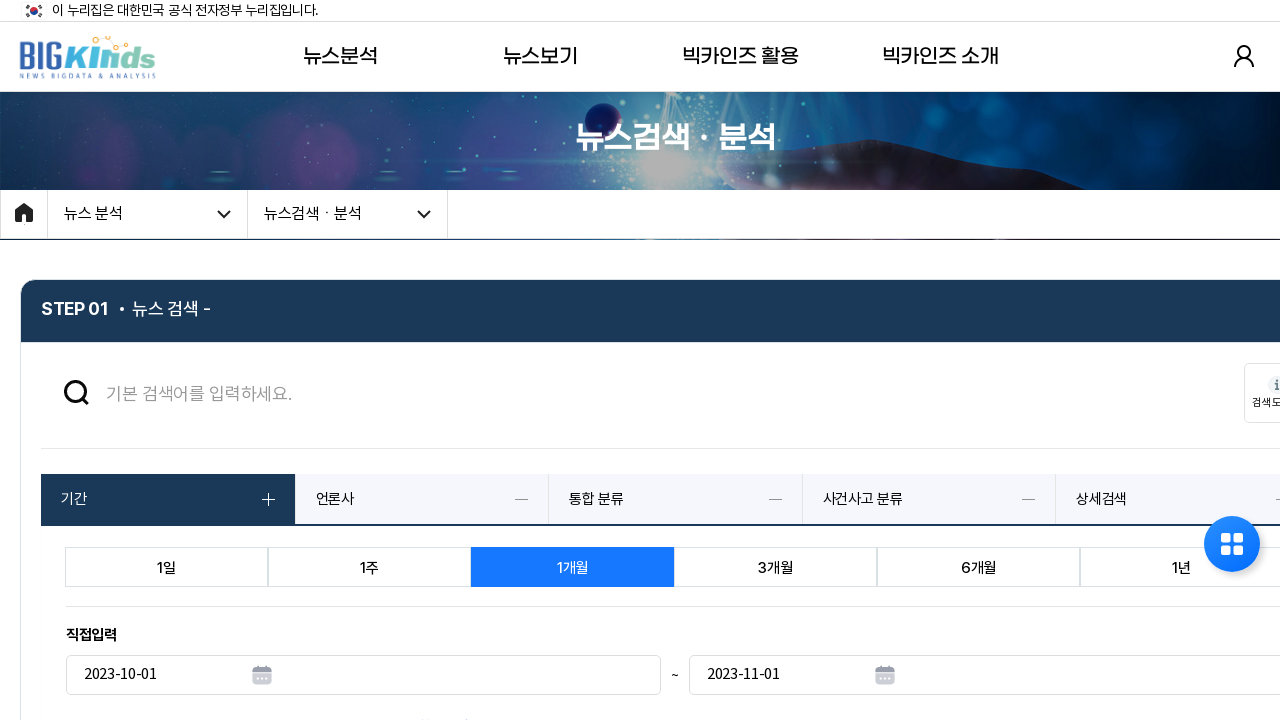

Clicked on incident/accident category tab at (929, 499) on #collapse-step-1-body > div.srch-detail.v2 > div > div.tab-btn-wp2 > div.tab-btn
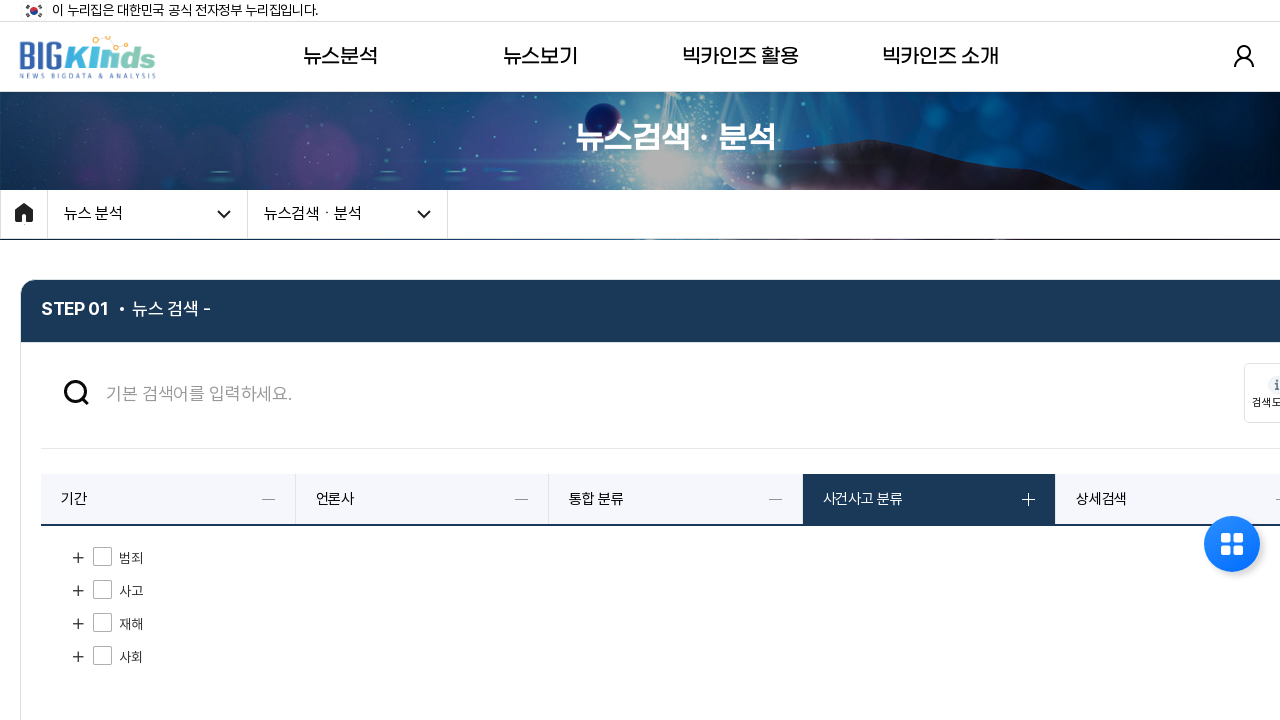

Waited 1000ms for category tab to load
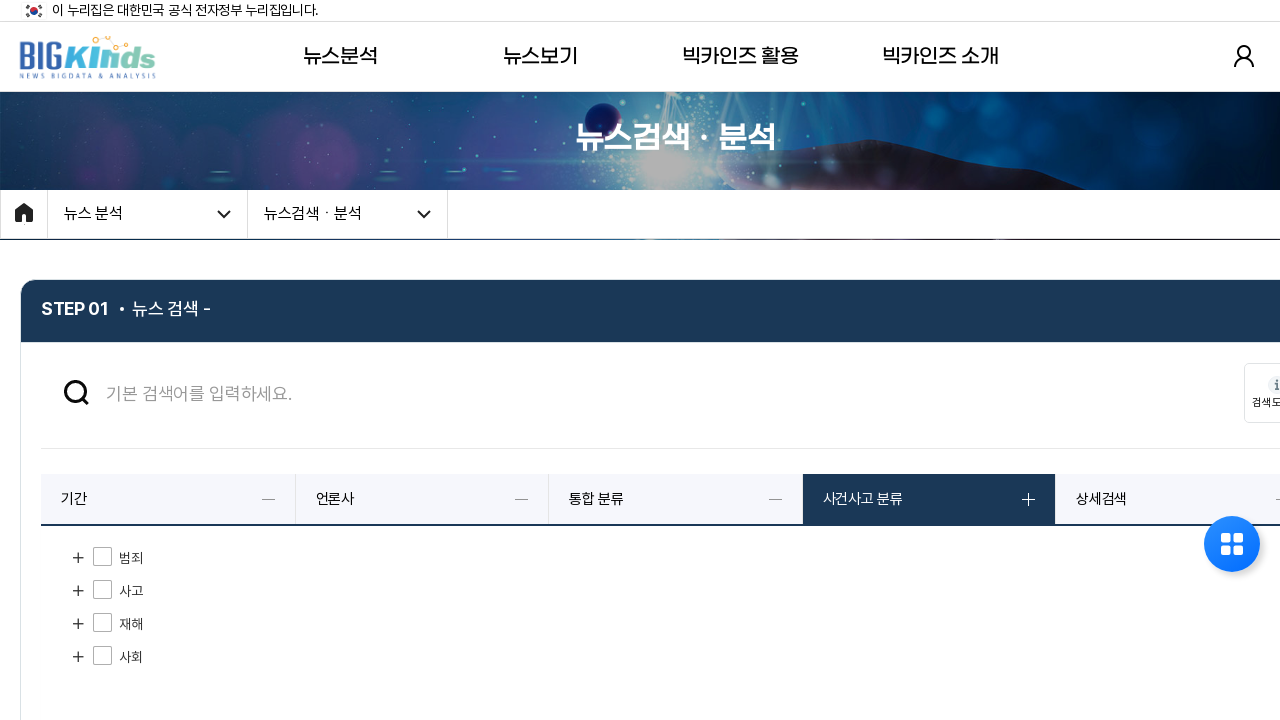

Expanded category tree at (78, 657) on #srch-tab4 > ul > li:nth-child(4) > div > span.gj-tree-glyphicons-expander
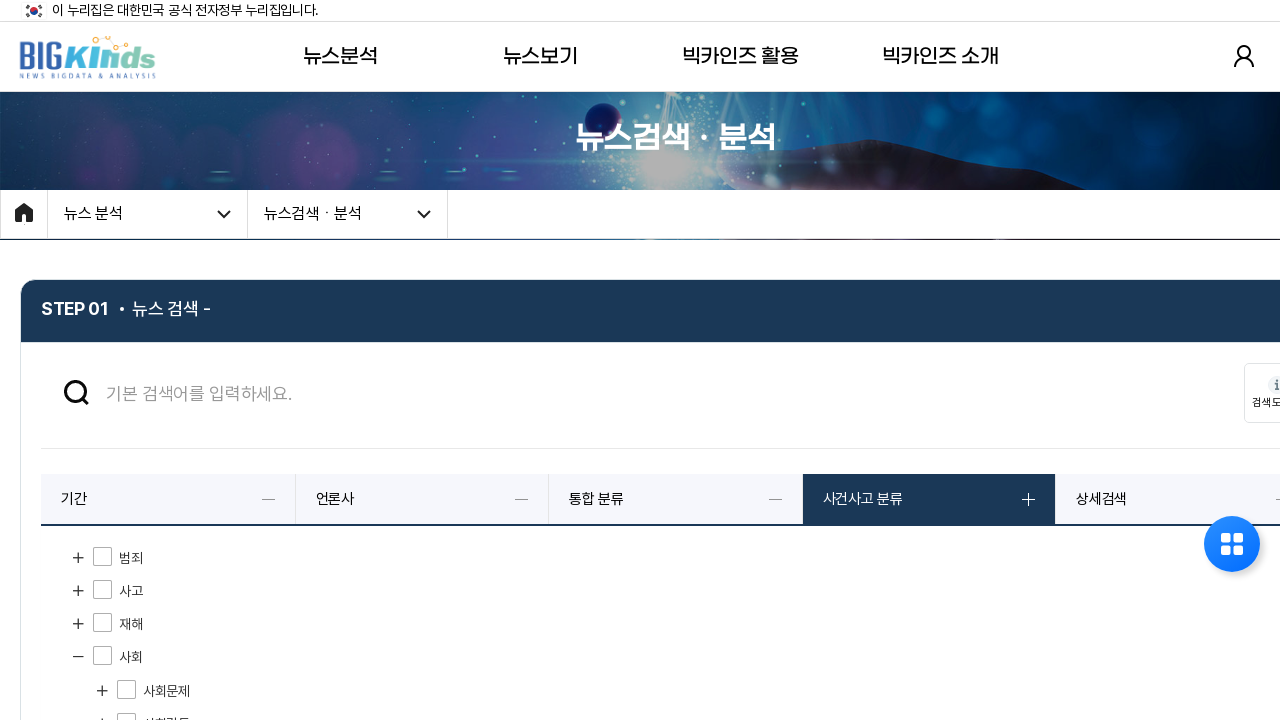

Waited 1000ms for category tree to expand
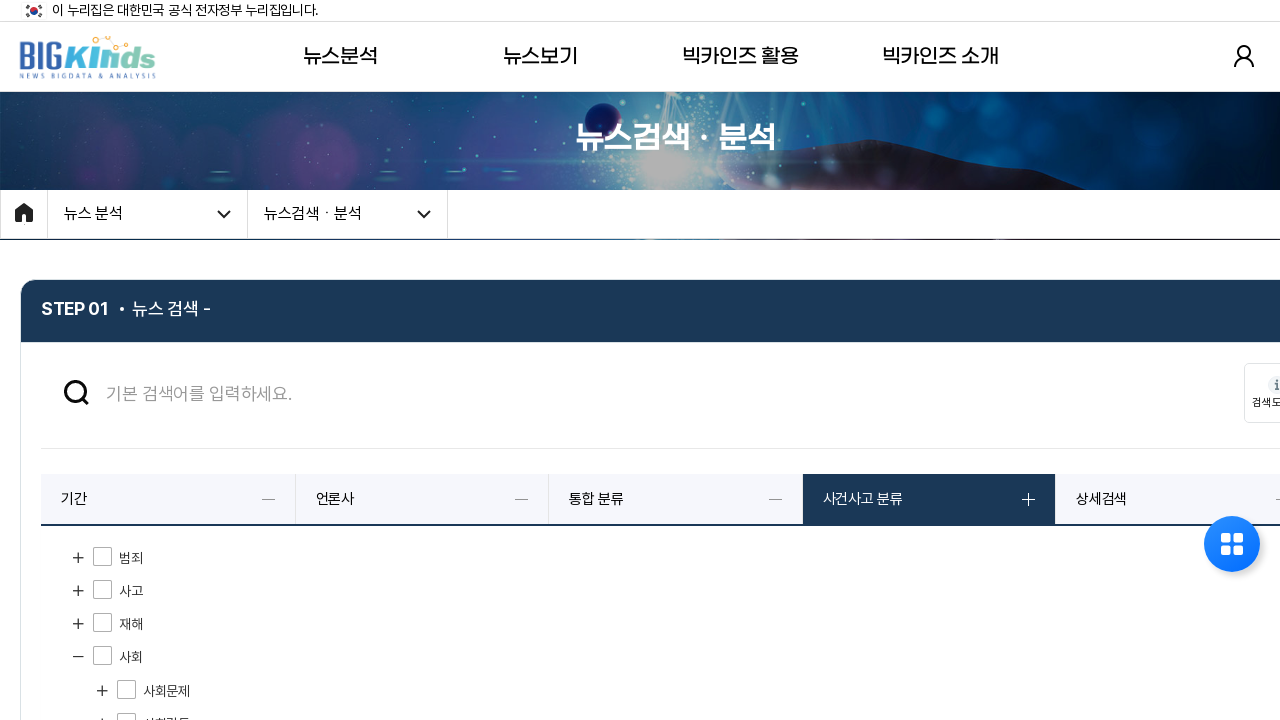

Selected social conflict subcategory at (708, 703) on #srch-tab4 > ul > li:nth-child(4) > ul > li:nth-child(2) > div > span:nth-child(
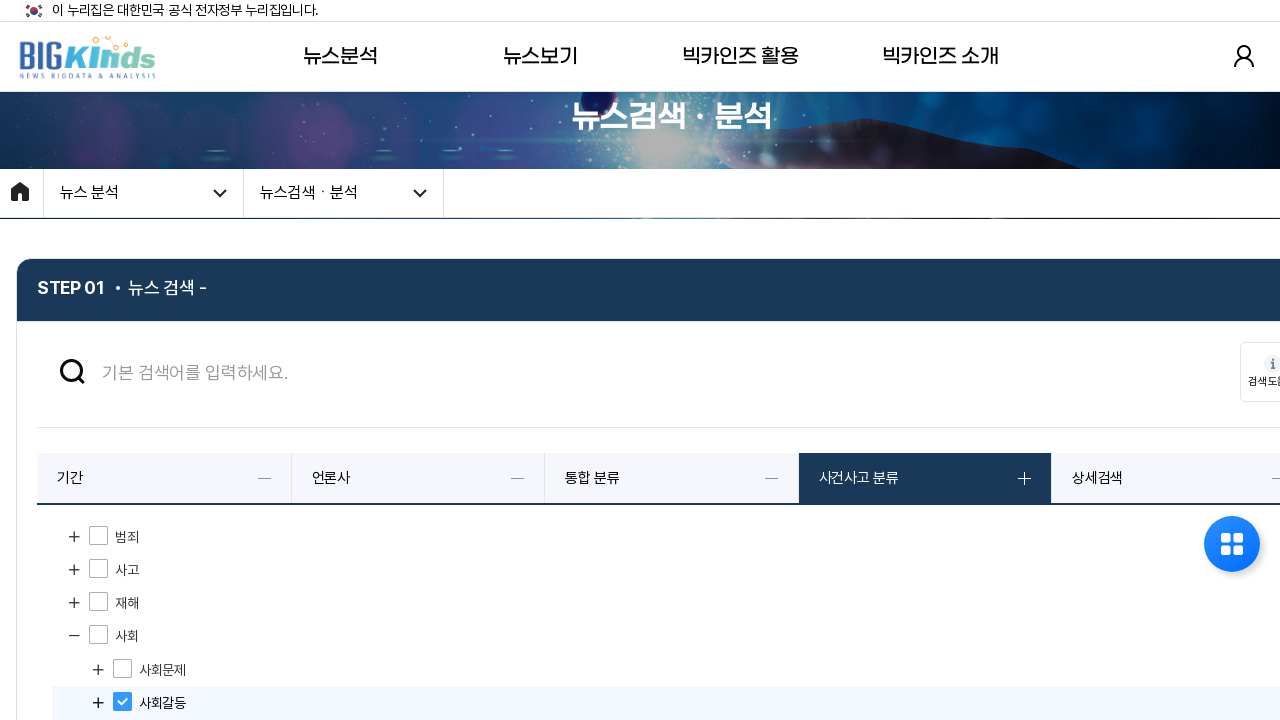

Waited 1000ms for subcategory selection to process
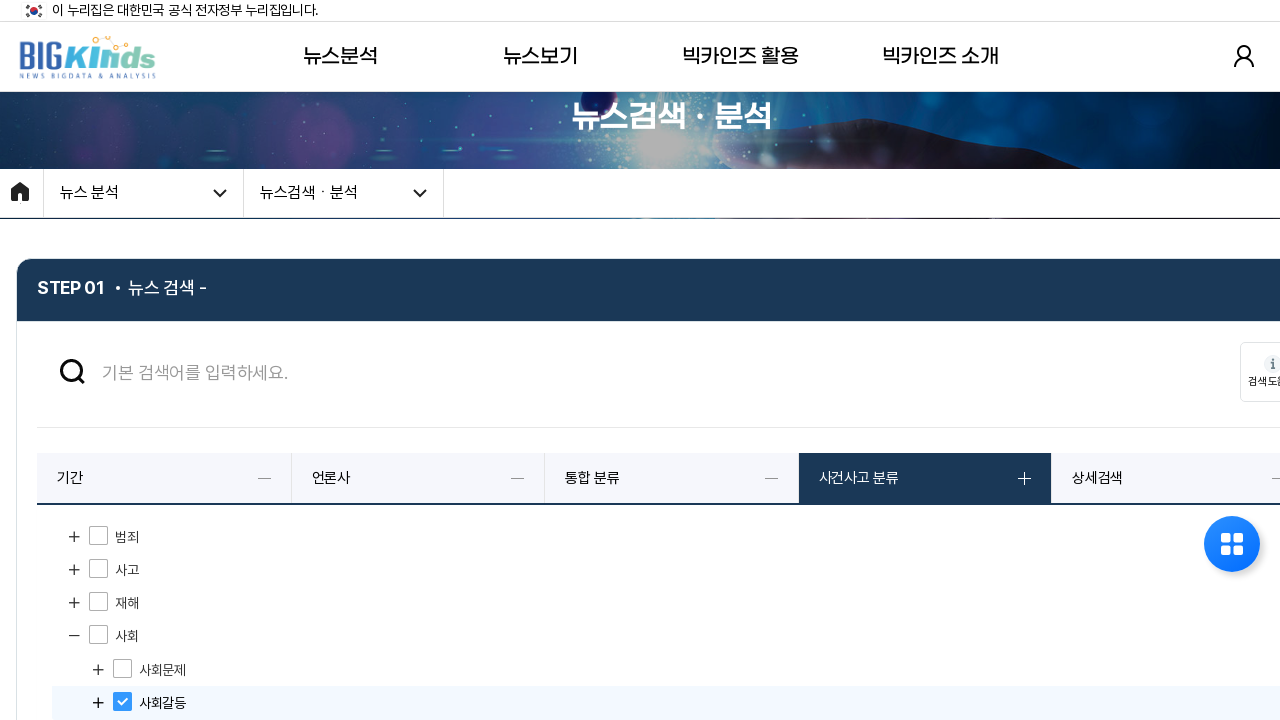

Clicked search/apply button to execute search at (1220, 360) on #search-foot-div > div.foot-btn > button.btn.btn-search.news-search-btn.news-rep
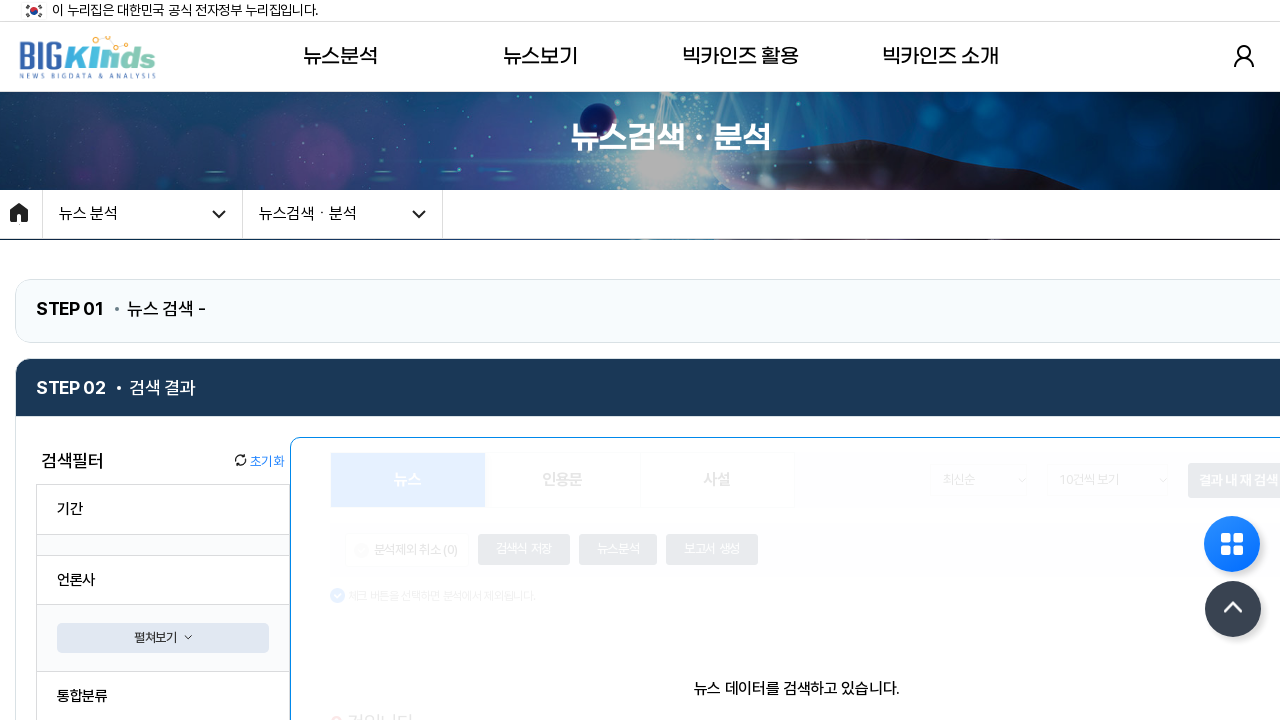

Waited 2000ms for search results to load
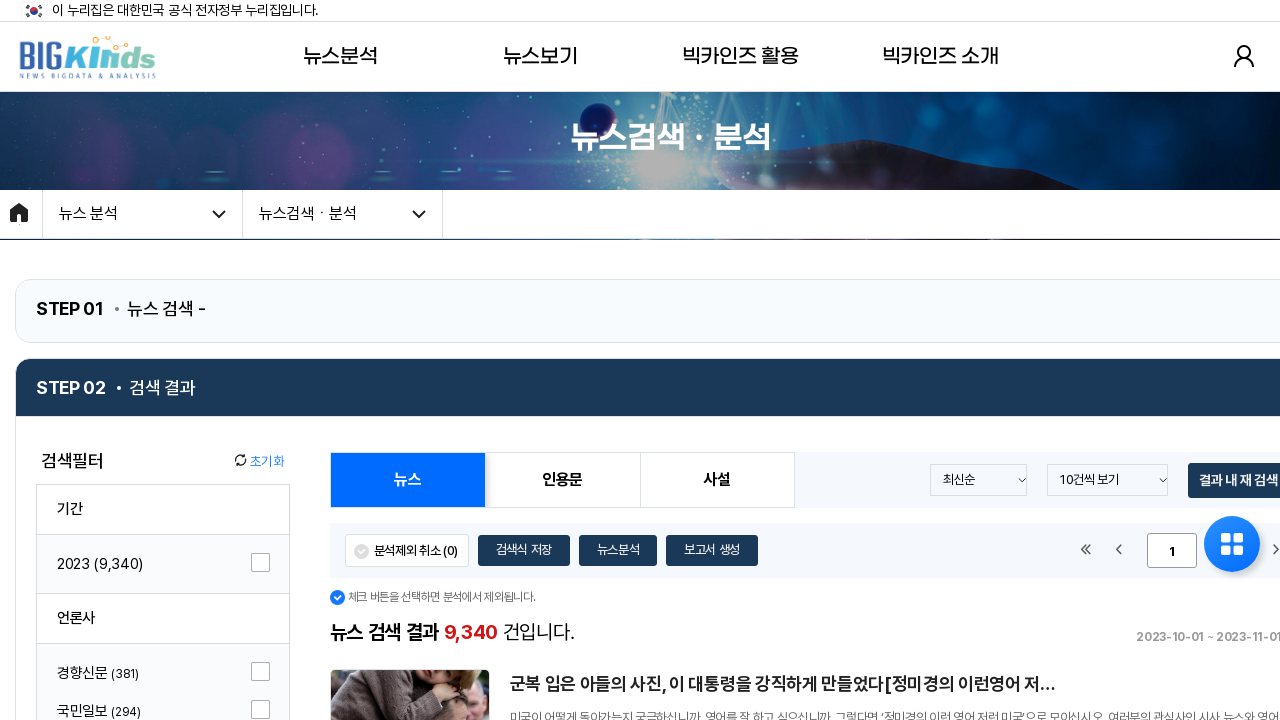

Selected 100 items per page display option on #select2
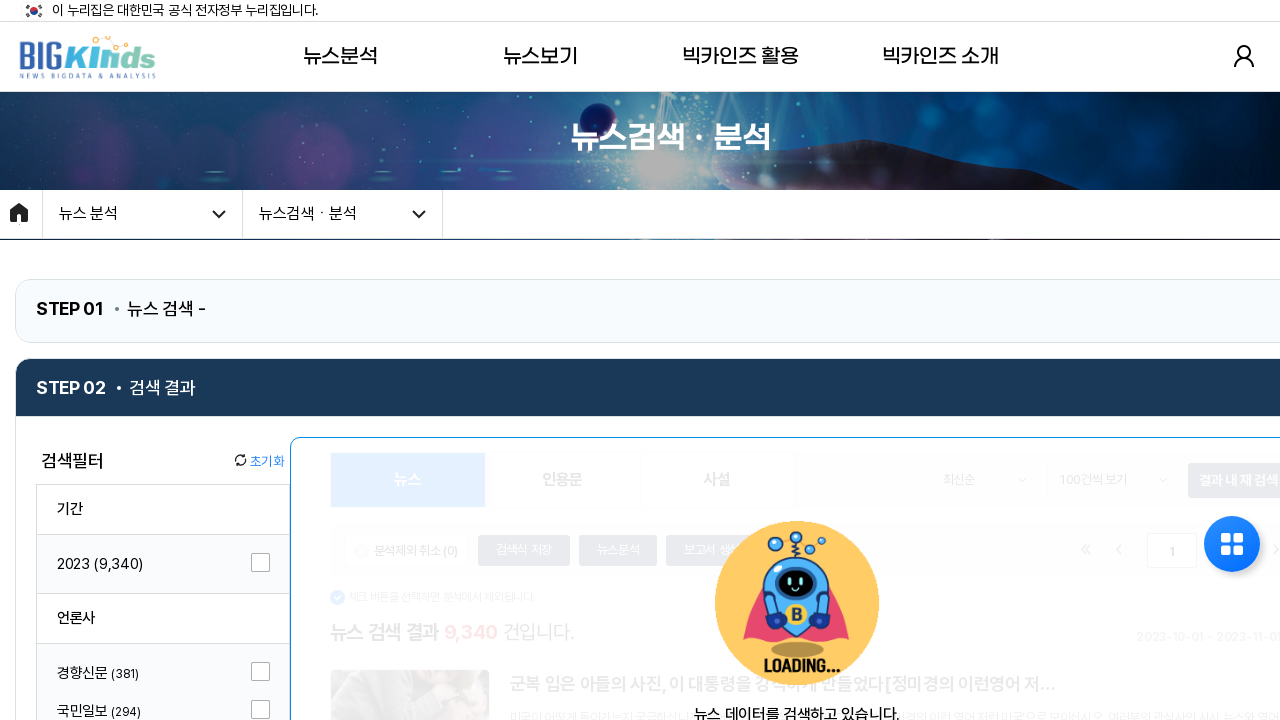

Search results displayed with configured filters: 1-month period (2023-10-01 to 2023-11-01) and social conflict category
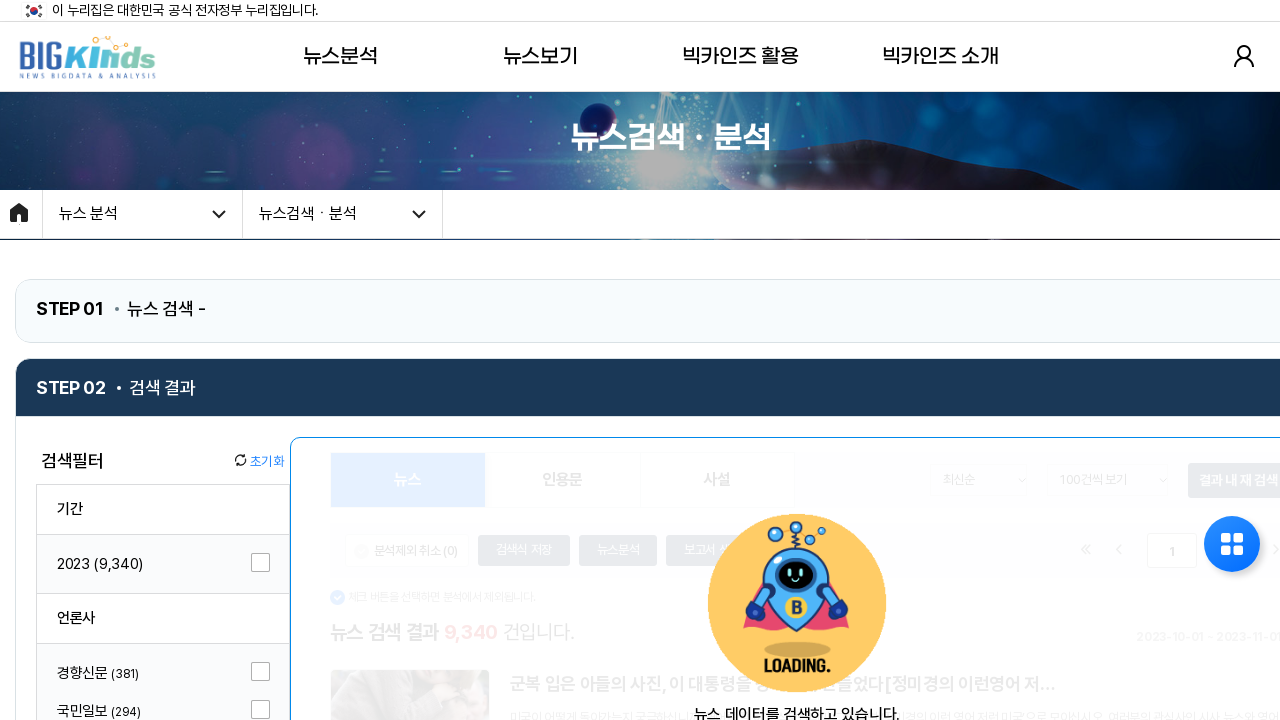

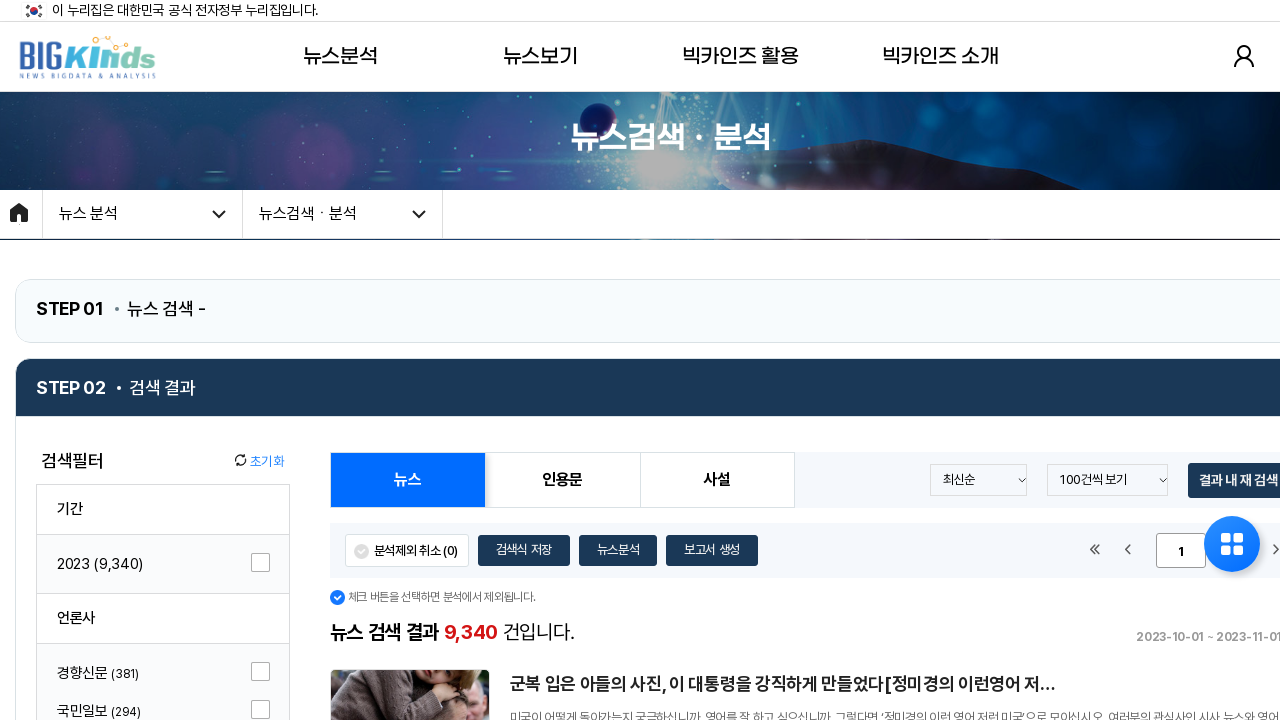